Tests that the complete all checkbox updates its state when individual items are completed or cleared.

Starting URL: https://demo.playwright.dev/todomvc

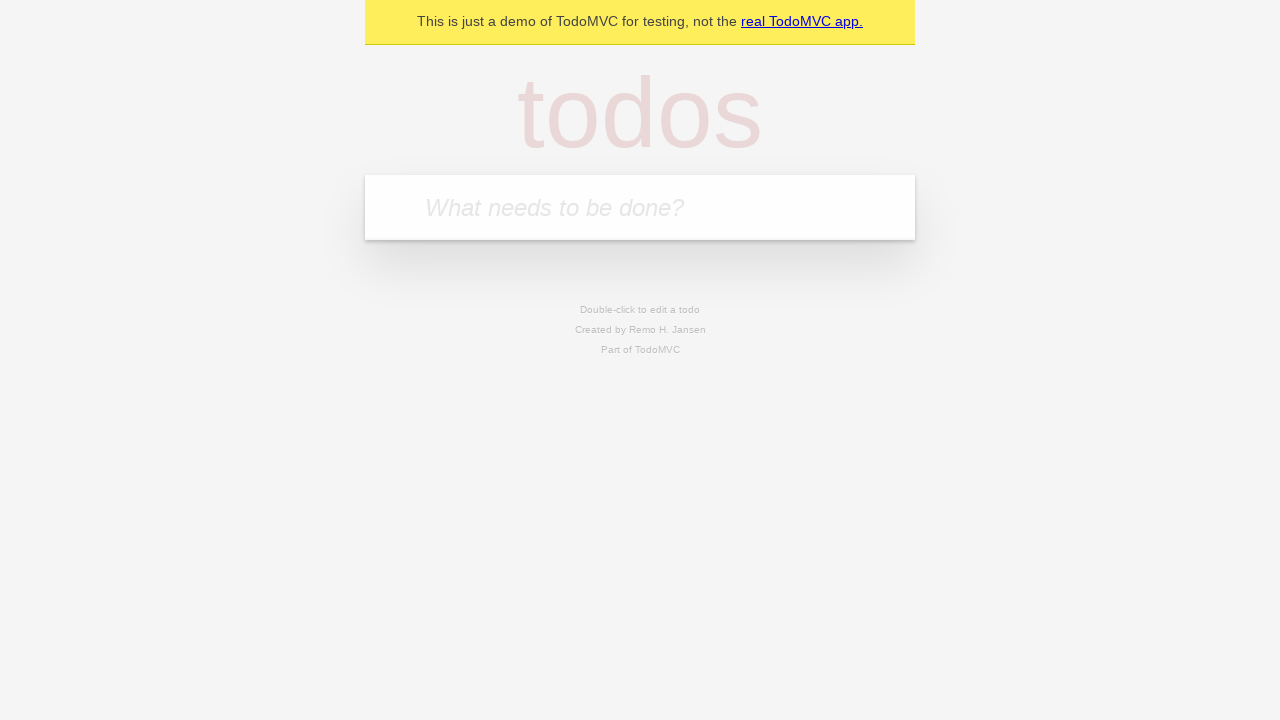

Filled todo input with 'buy some cheese' on internal:attr=[placeholder="What needs to be done?"i]
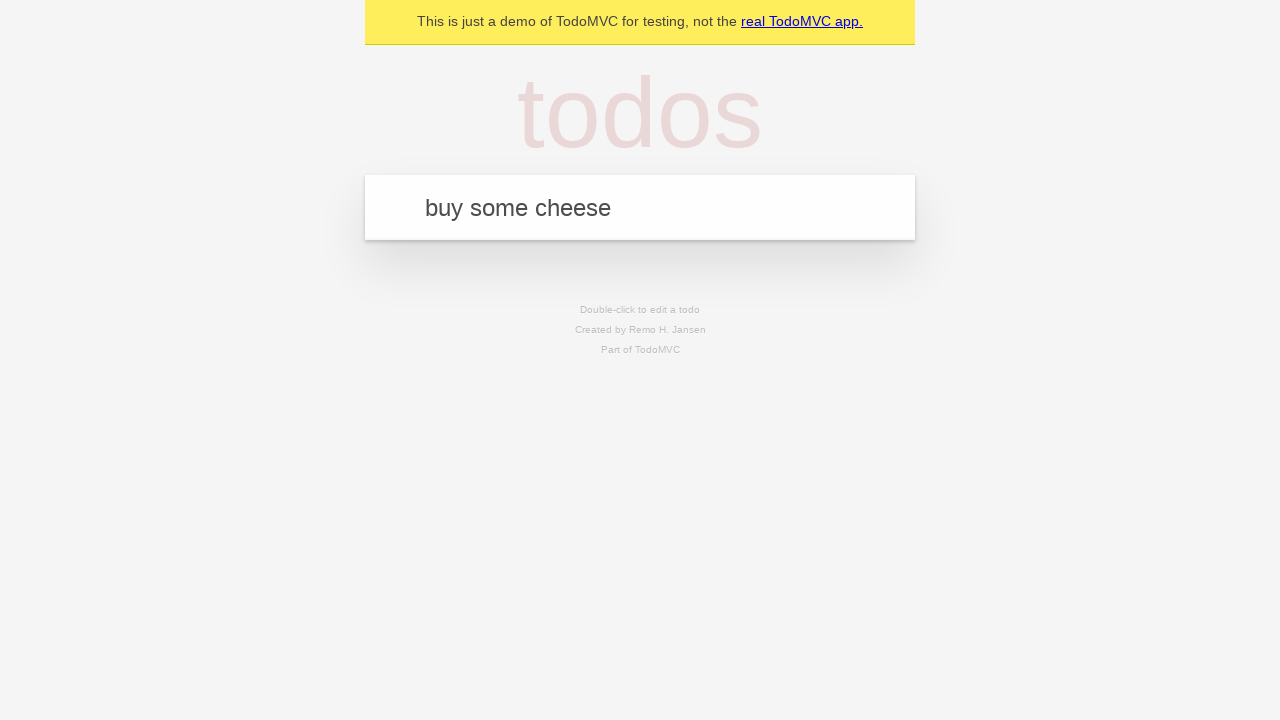

Pressed Enter to add first todo on internal:attr=[placeholder="What needs to be done?"i]
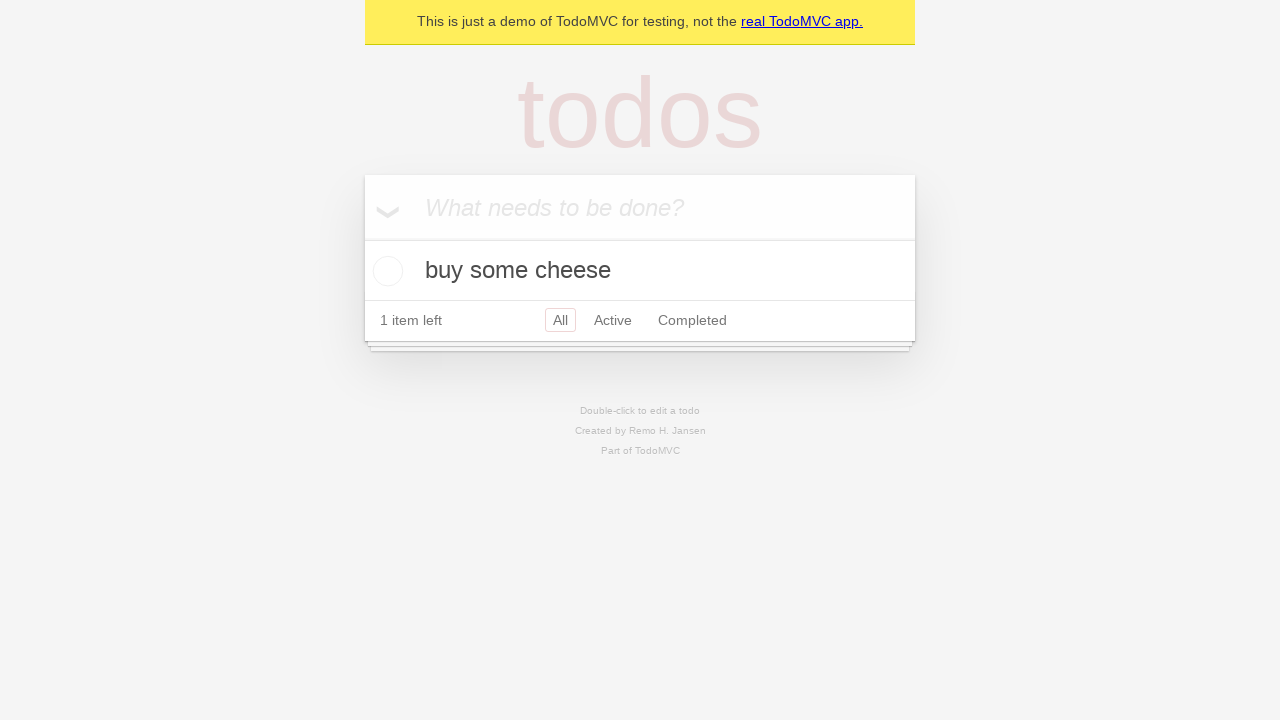

Filled todo input with 'feed the cat' on internal:attr=[placeholder="What needs to be done?"i]
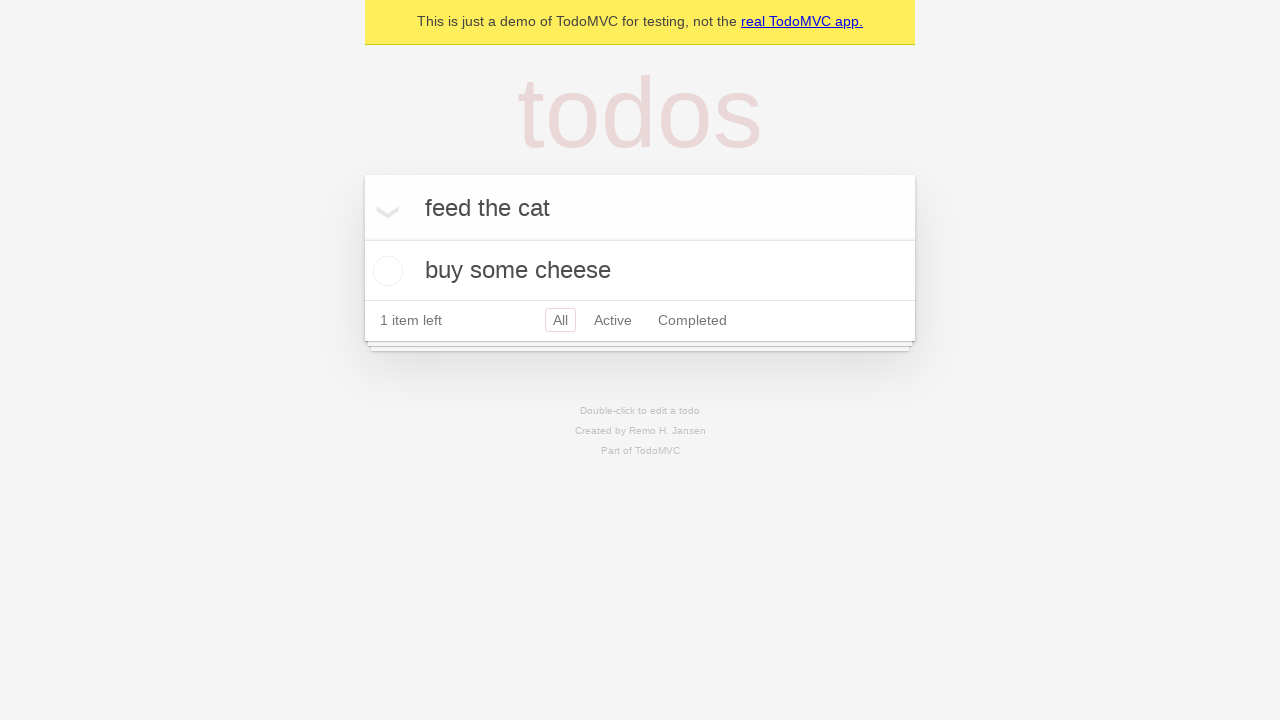

Pressed Enter to add second todo on internal:attr=[placeholder="What needs to be done?"i]
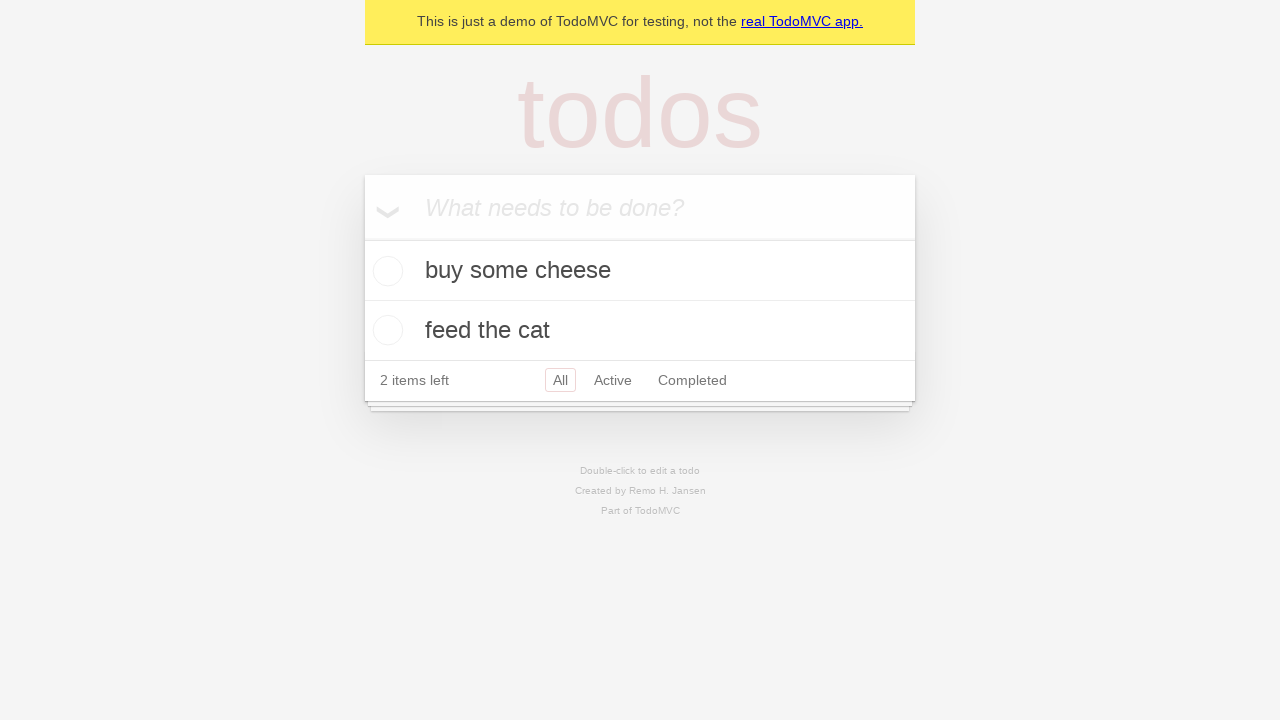

Filled todo input with 'book a doctors appointment' on internal:attr=[placeholder="What needs to be done?"i]
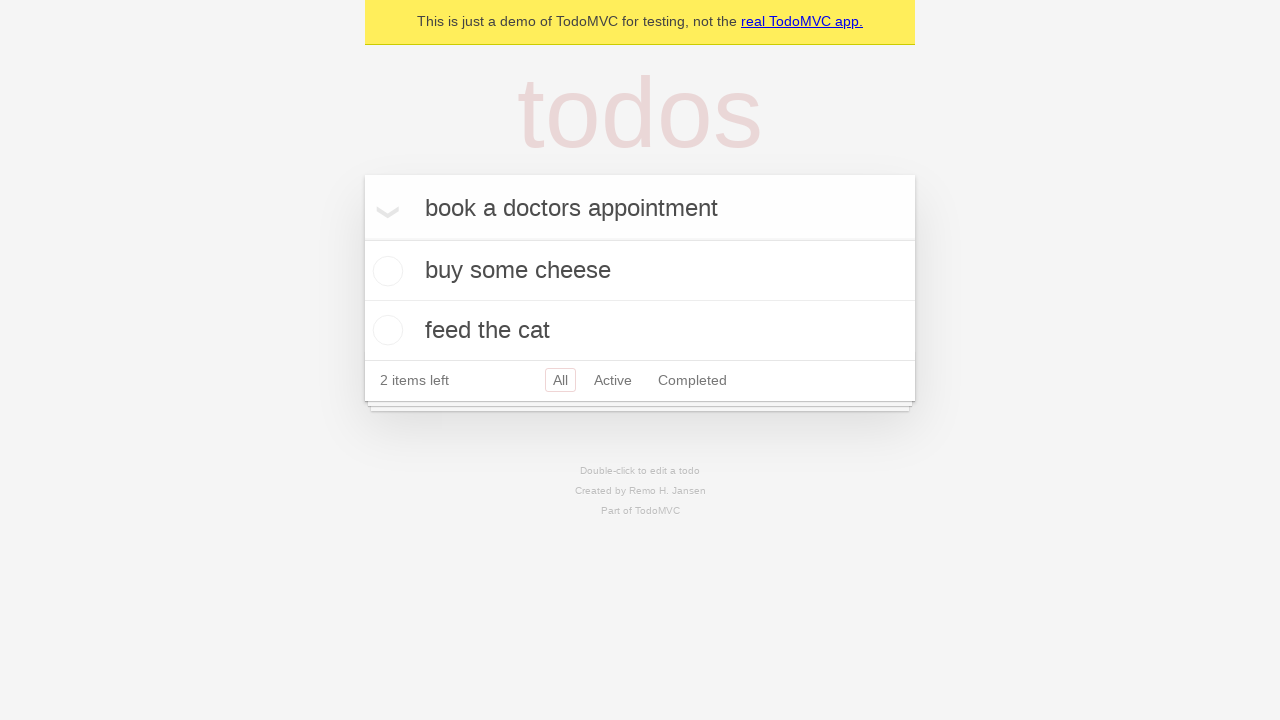

Pressed Enter to add third todo on internal:attr=[placeholder="What needs to be done?"i]
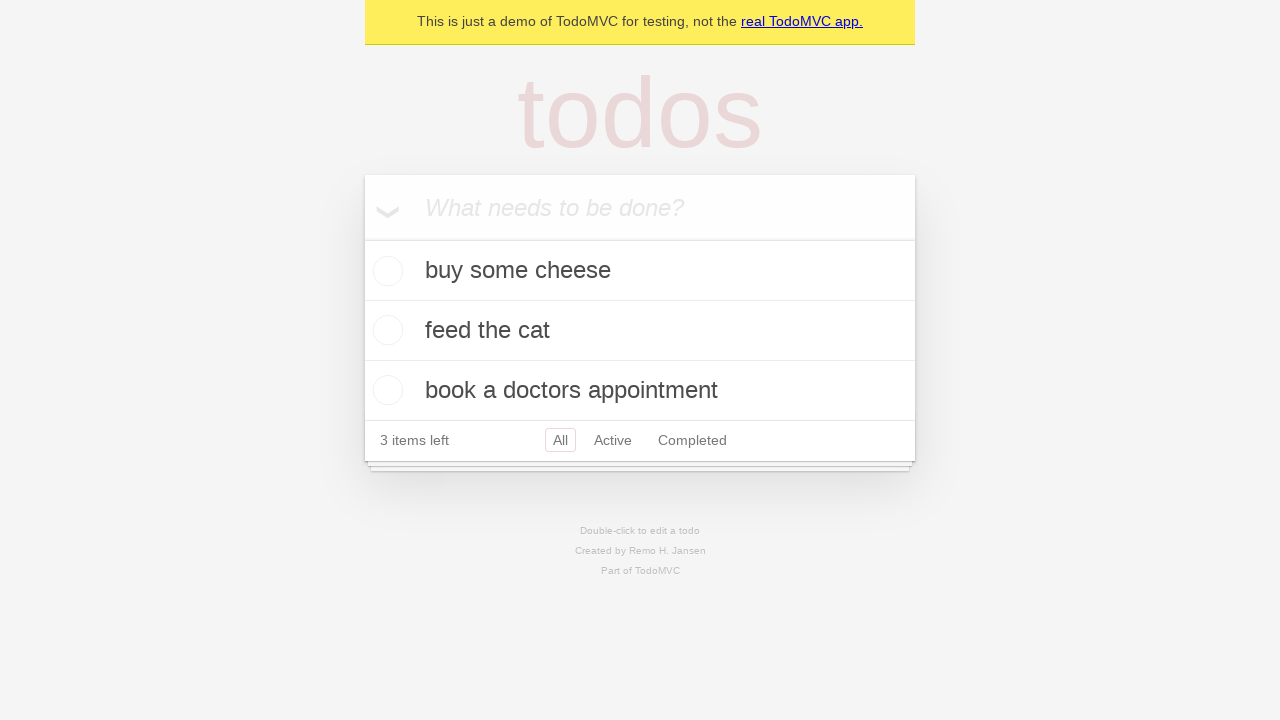

Checked 'Mark all as complete' checkbox - all todos now marked complete at (362, 238) on internal:label="Mark all as complete"i
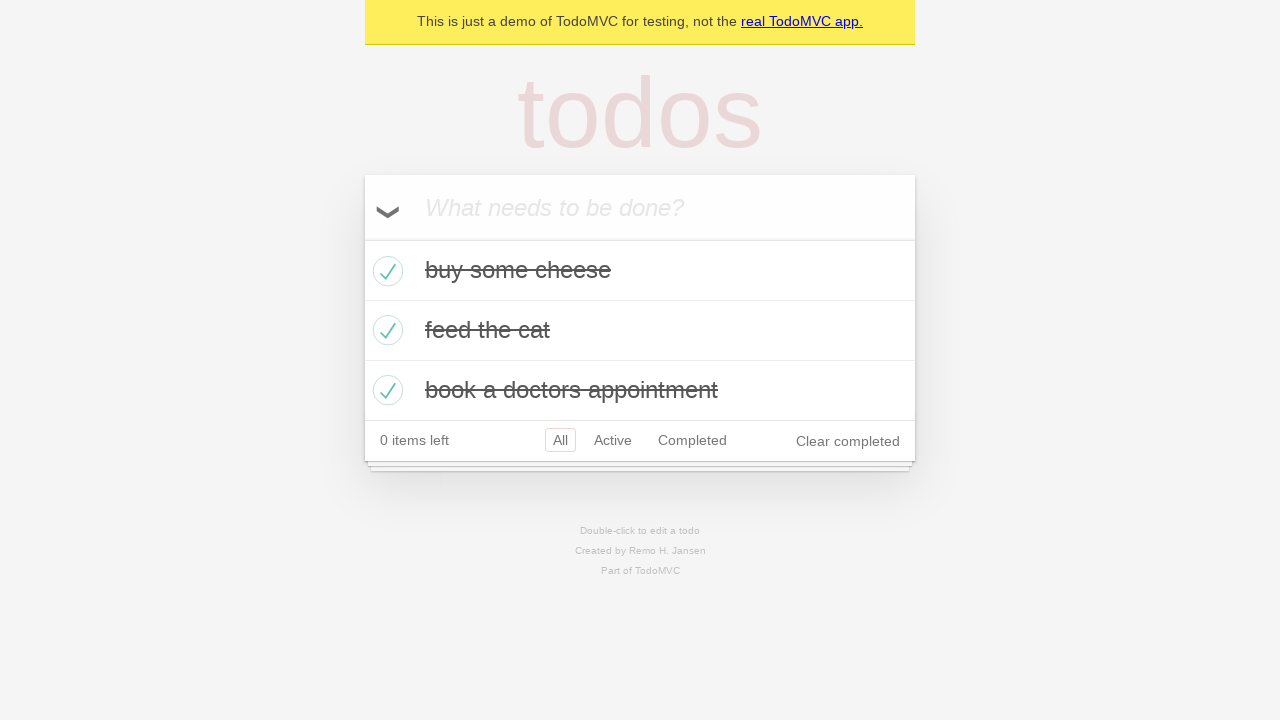

Unchecked first todo item - 'complete all' checkbox state should update at (385, 271) on internal:testid=[data-testid="todo-item"s] >> nth=0 >> internal:role=checkbox
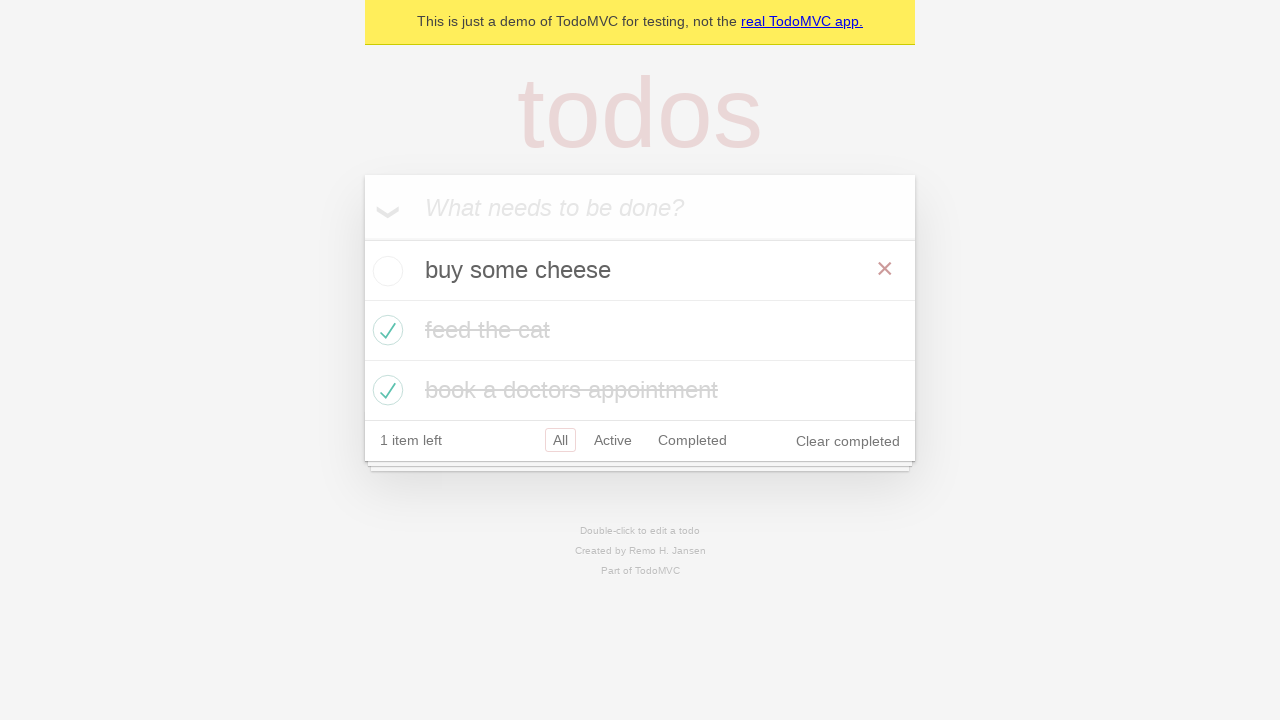

Checked first todo item again - 'complete all' checkbox should be checked again at (385, 271) on internal:testid=[data-testid="todo-item"s] >> nth=0 >> internal:role=checkbox
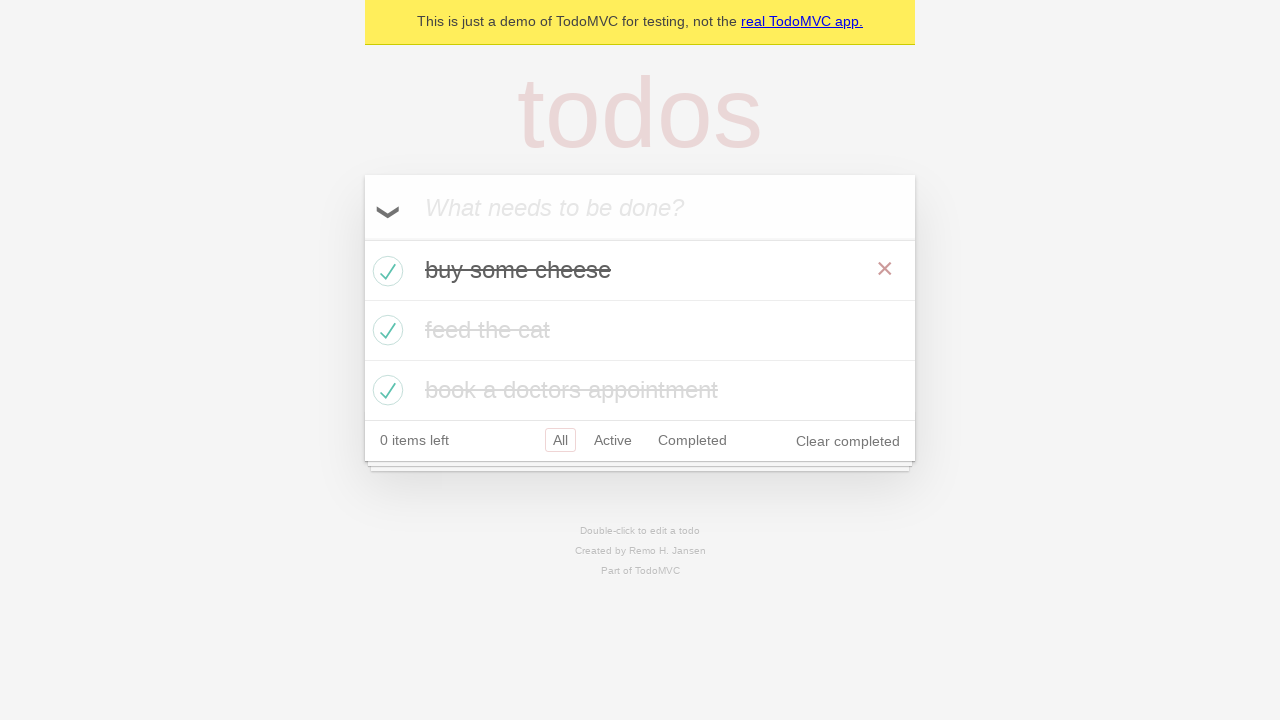

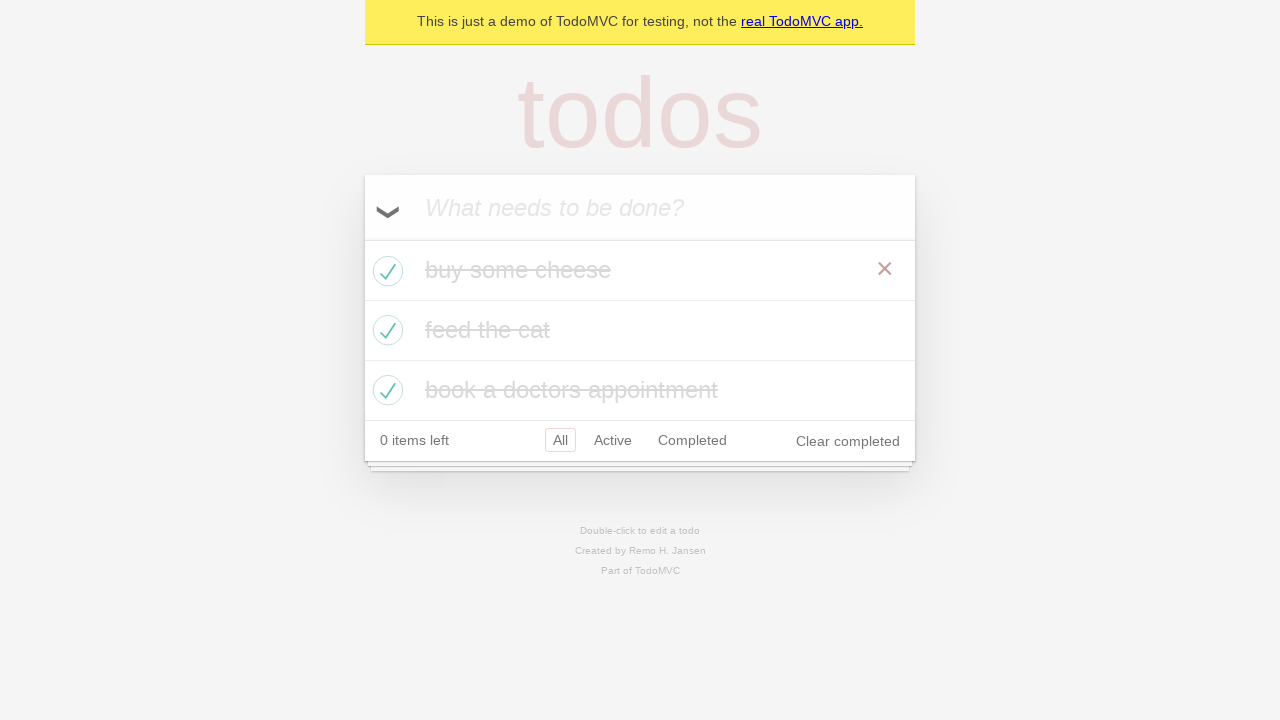